Tests drag and drop functionality by dragging an element from column A to column B on a practice testing site.

Starting URL: https://practice.expandtesting.com/drag-and-drop

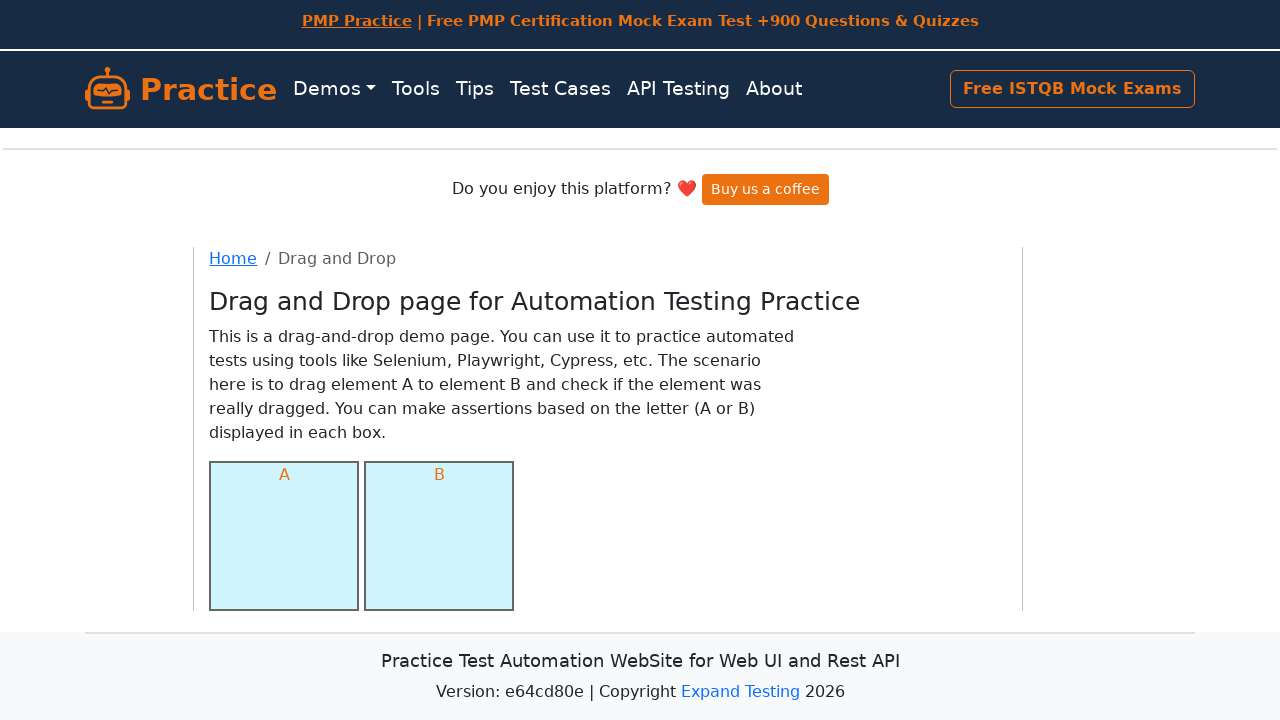

Navigated to drag and drop practice site
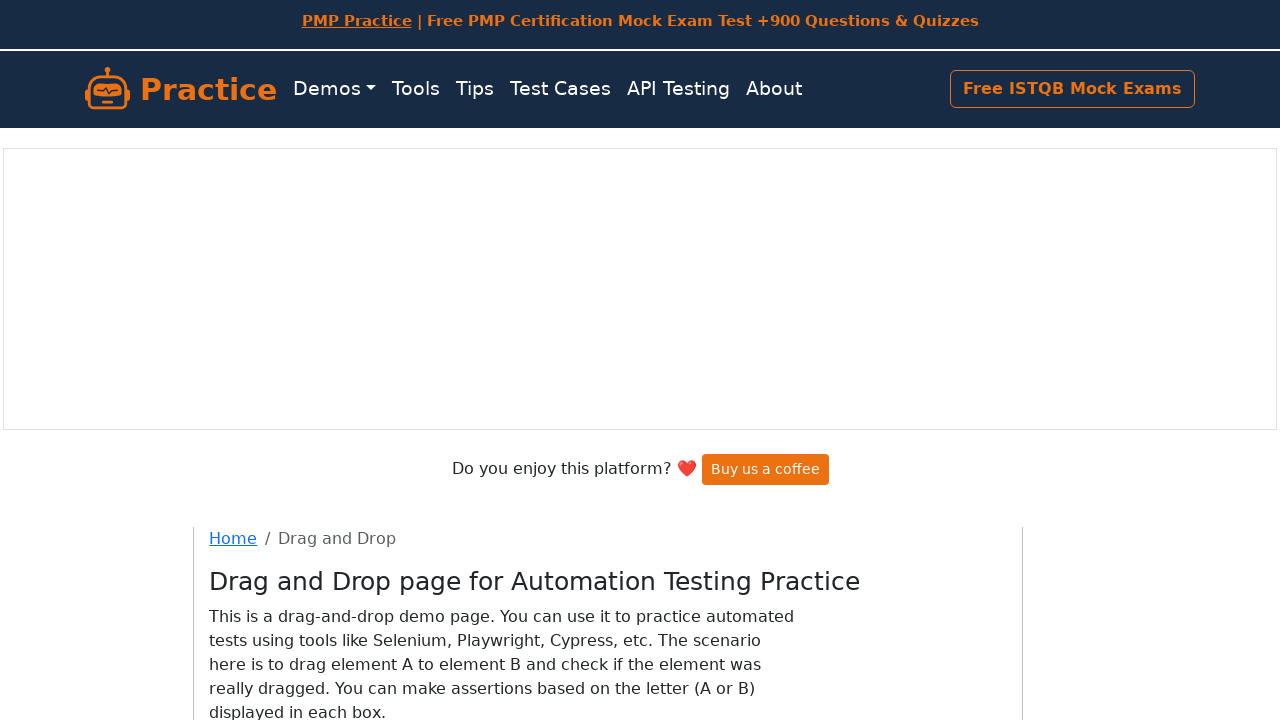

Dragged element from column A to column B at (439, 400)
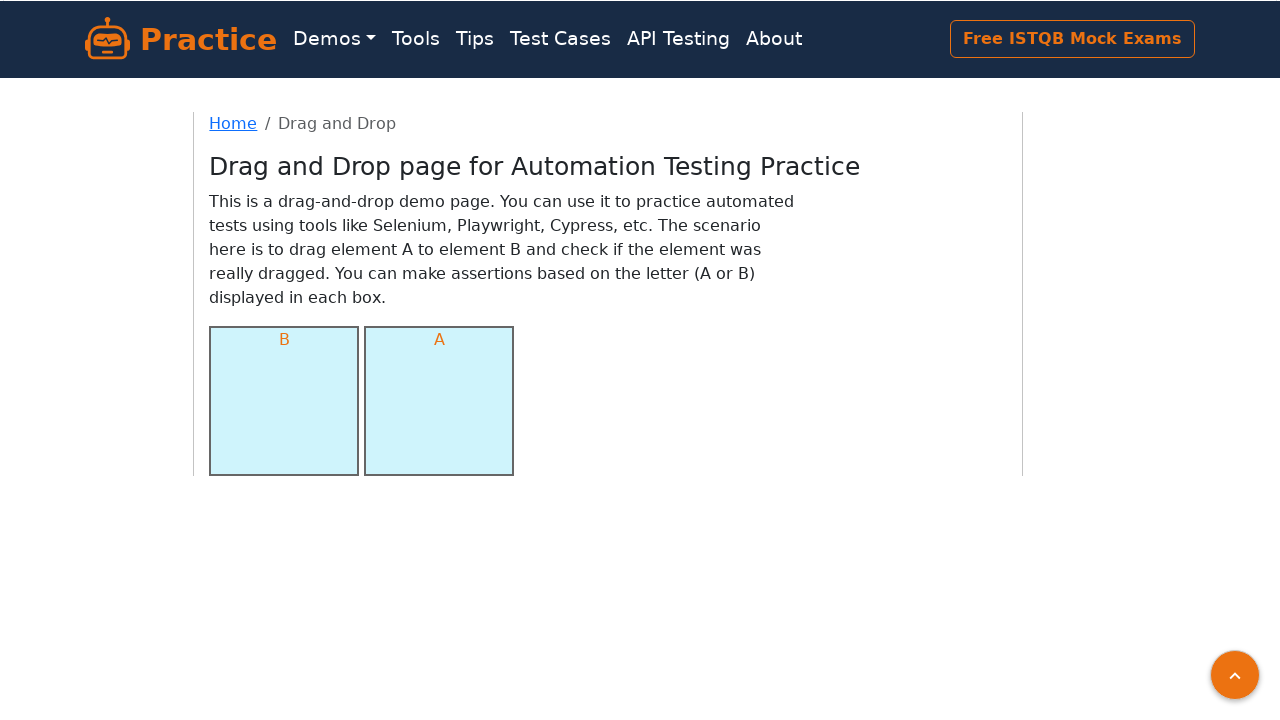

Waited 1 second for drag and drop action to complete
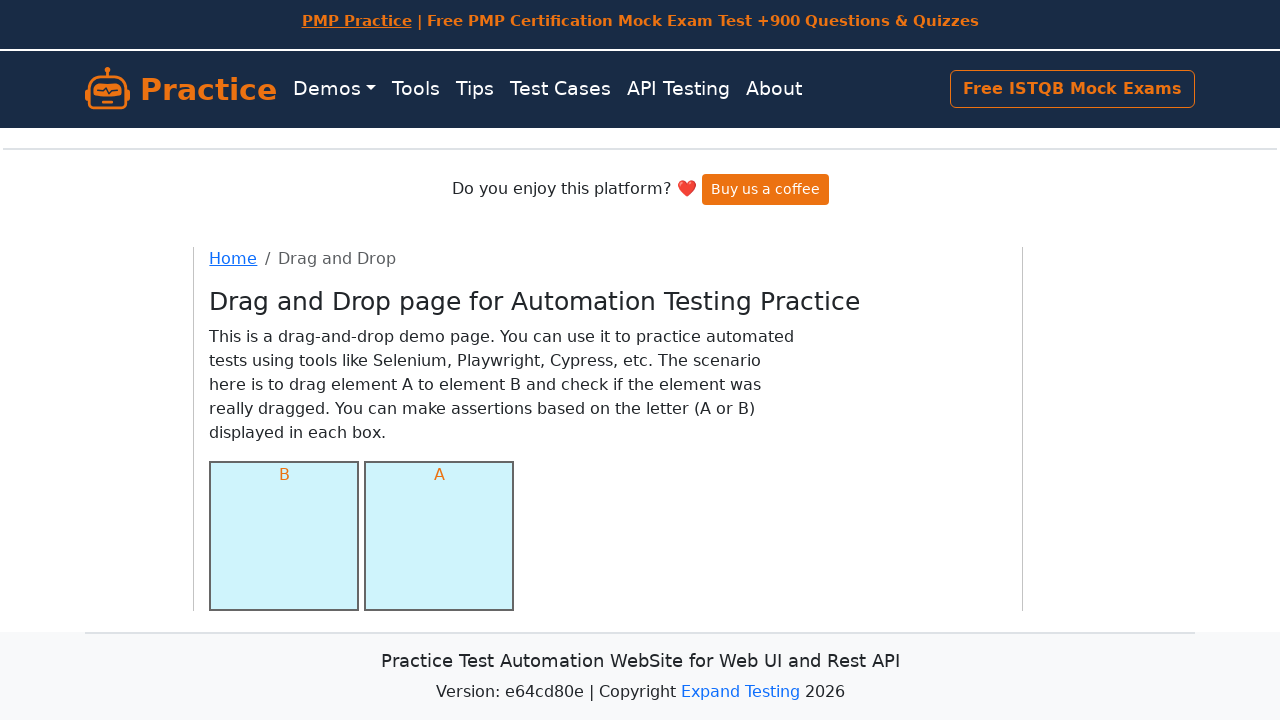

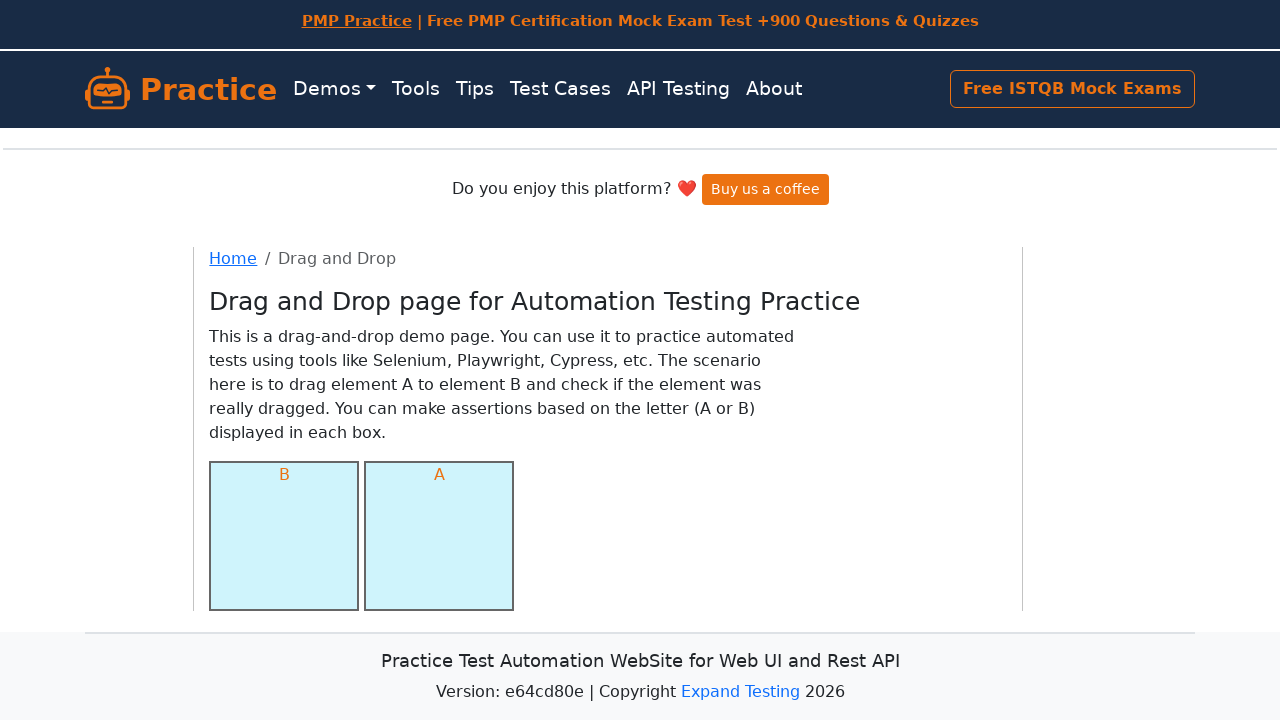